Tests that clicking the "Make Appointment" button on the homepage navigates to the login/profile page by verifying the resulting URL.

Starting URL: https://katalon-demo-cura.herokuapp.com

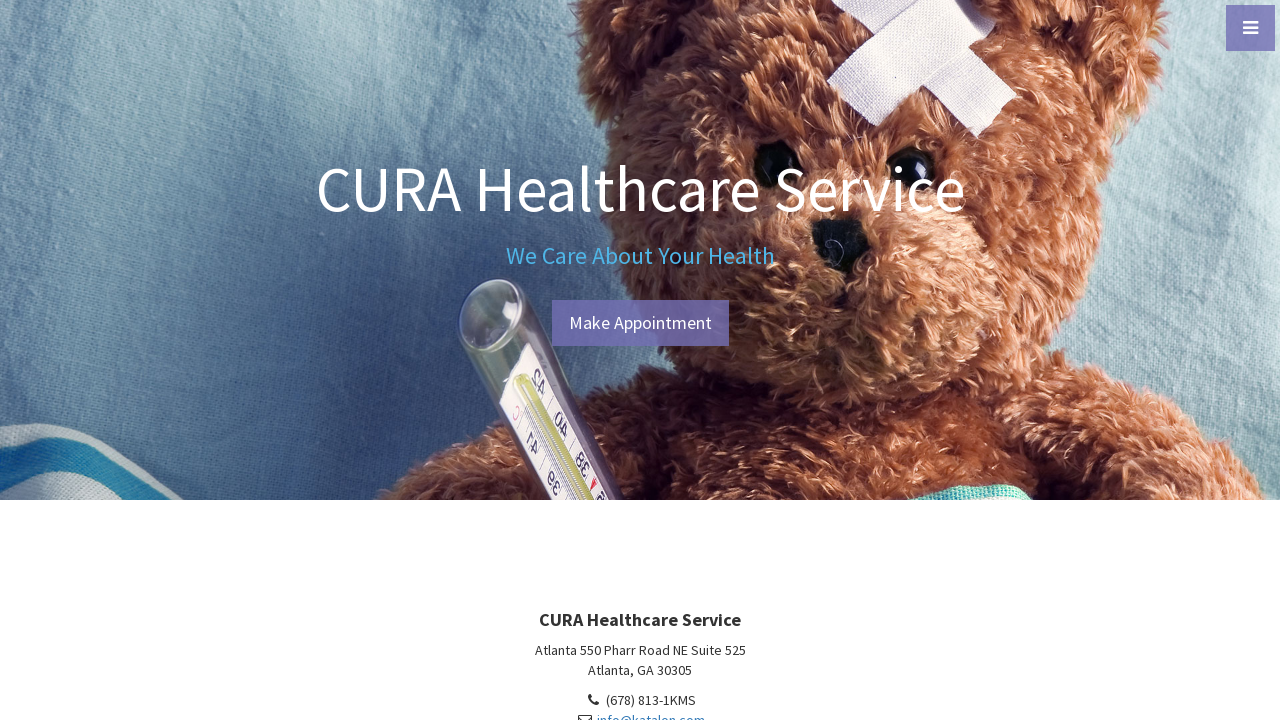

Clicked the 'Make Appointment' button on the homepage at (640, 323) on #btn-make-appointment
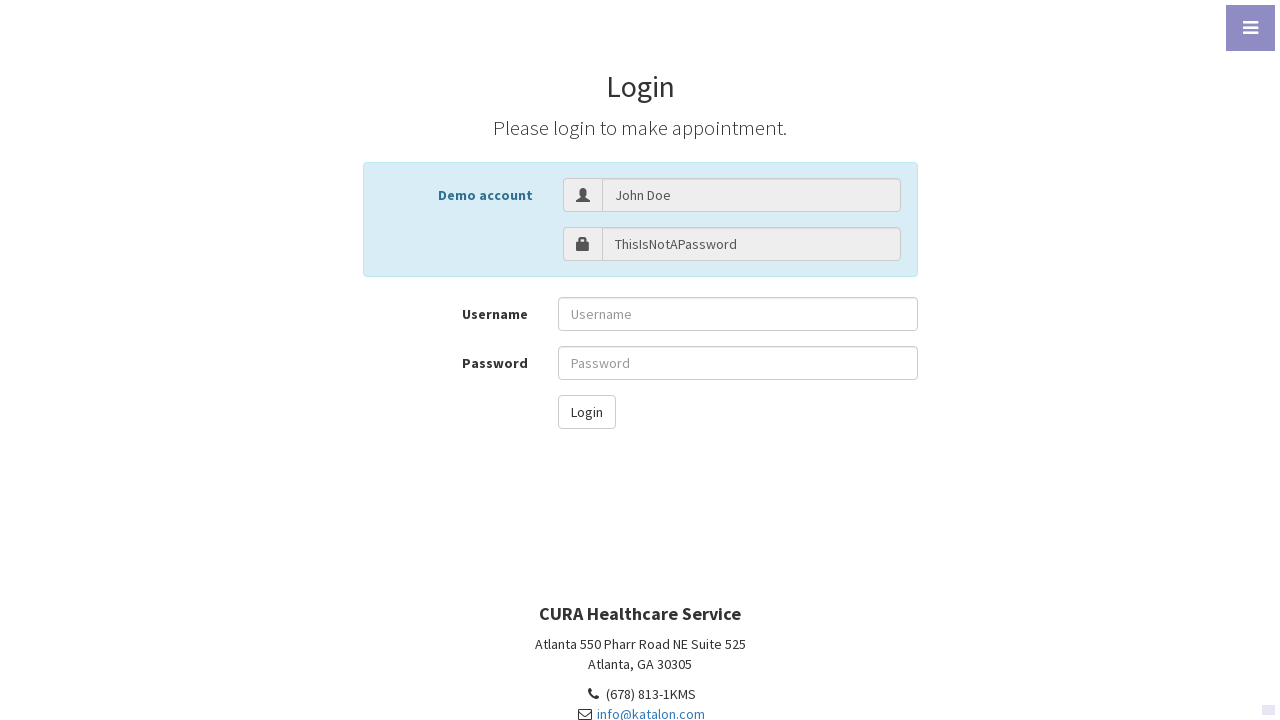

Navigated to login/profile page and URL verified as https://katalon-demo-cura.herokuapp.com/profile.php#login
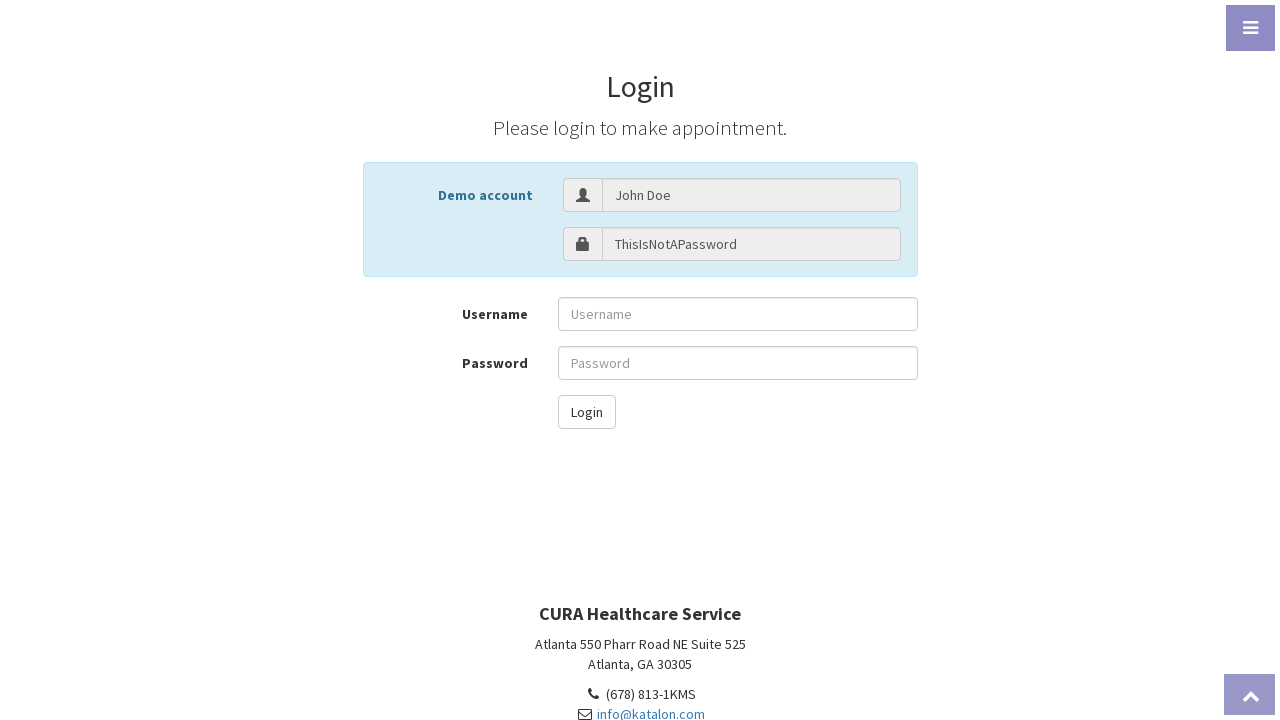

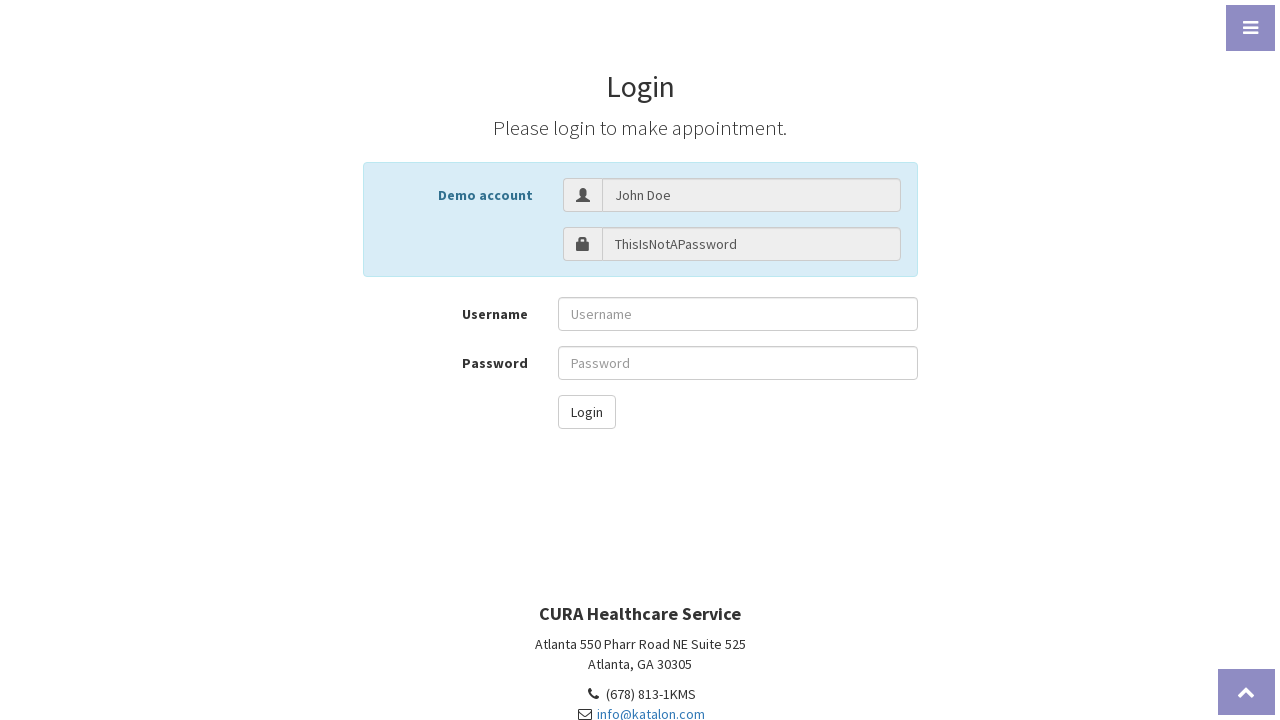